Tests the ability to swap/sort list items by dragging and dropping the first and second items

Starting URL: http://immense-hollows-74271.herokuapp.com/

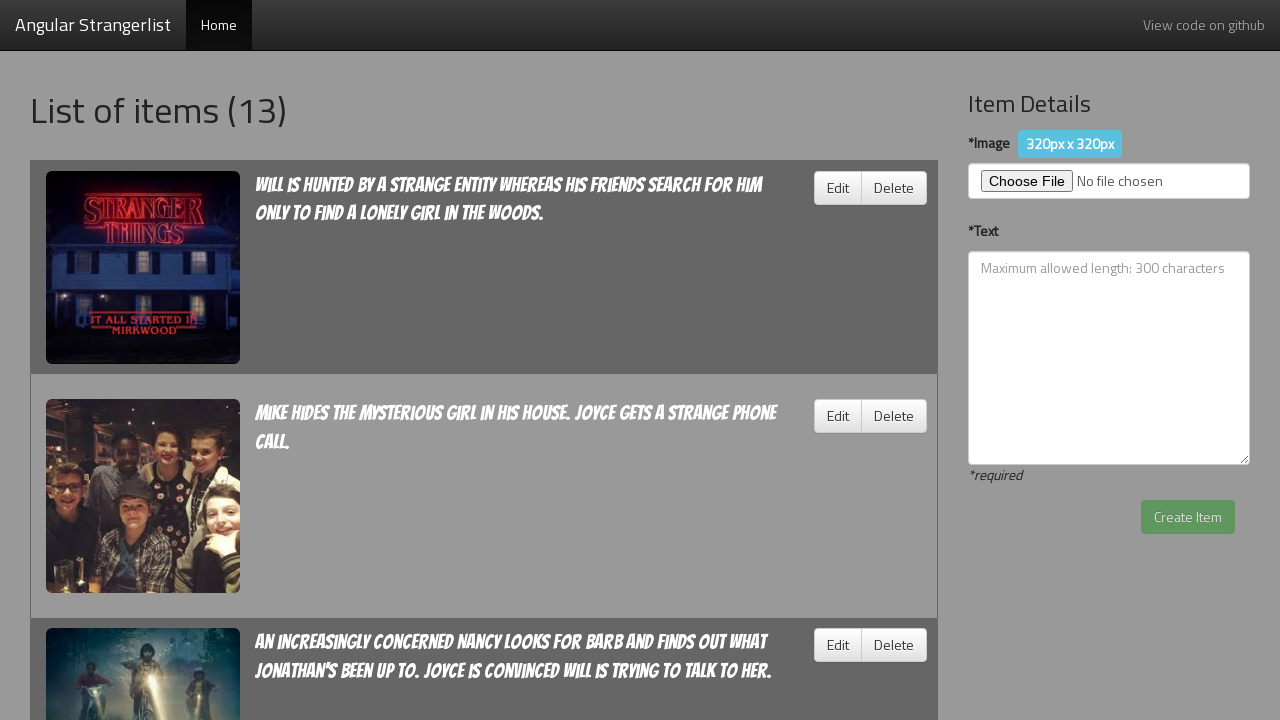

Retrieved text content of first list item before swap
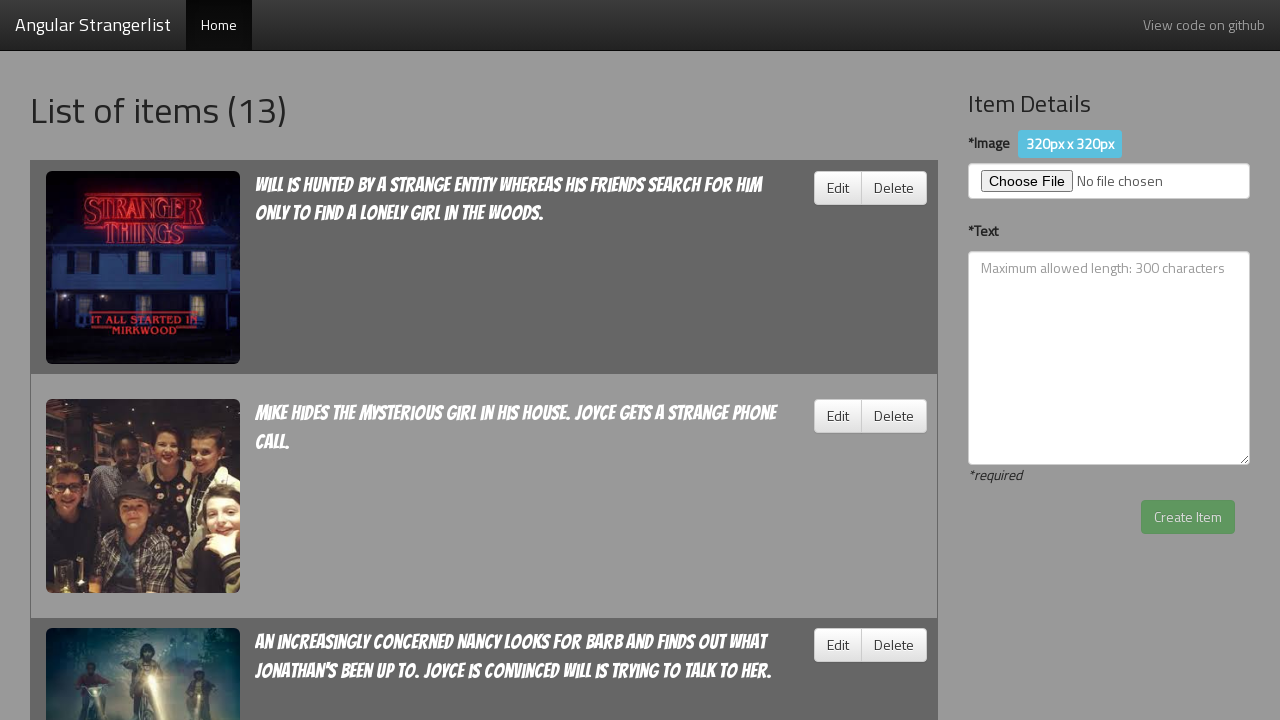

Located first list item element
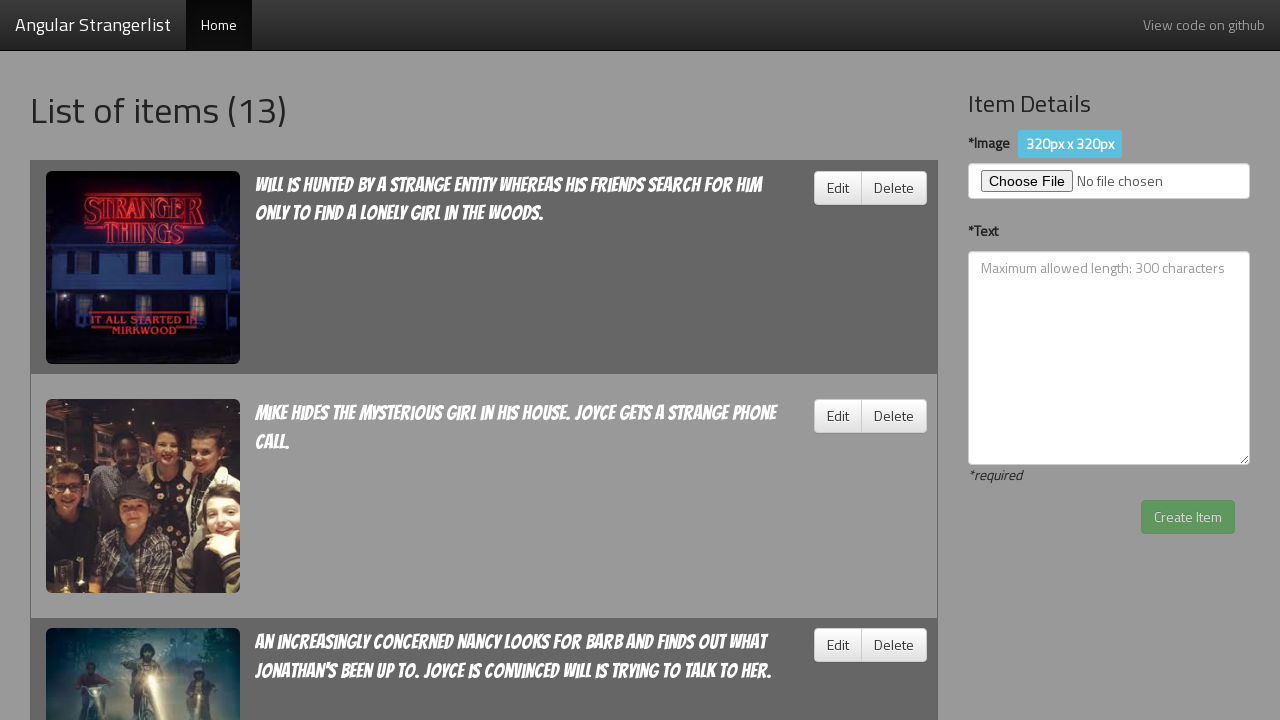

Located second list item element
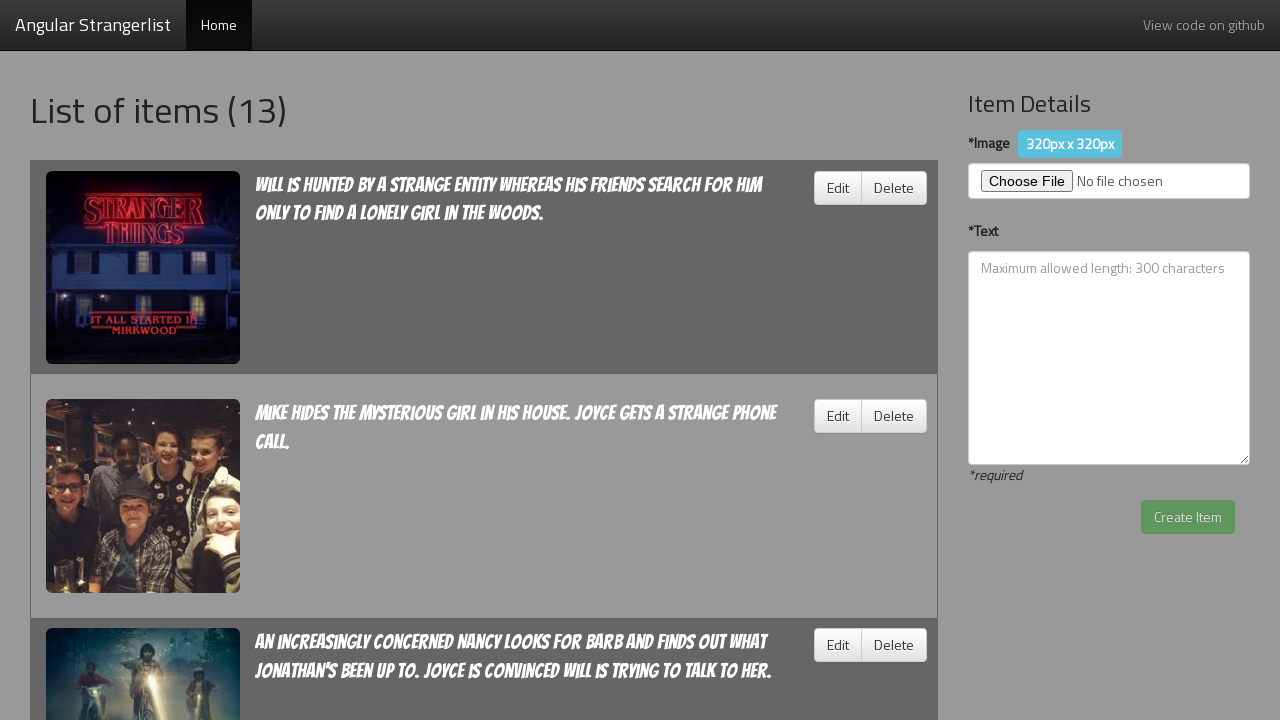

Dragged second list item to first position at (484, 268)
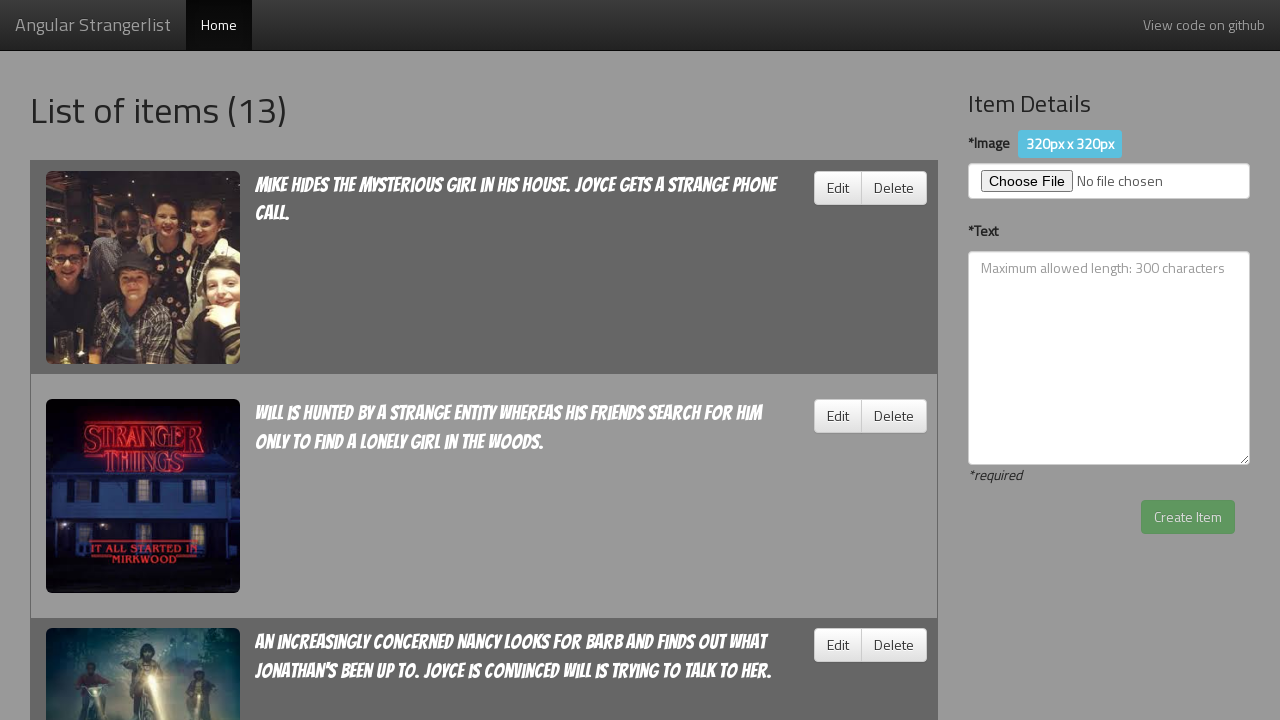

Retrieved text content of second list item after swap
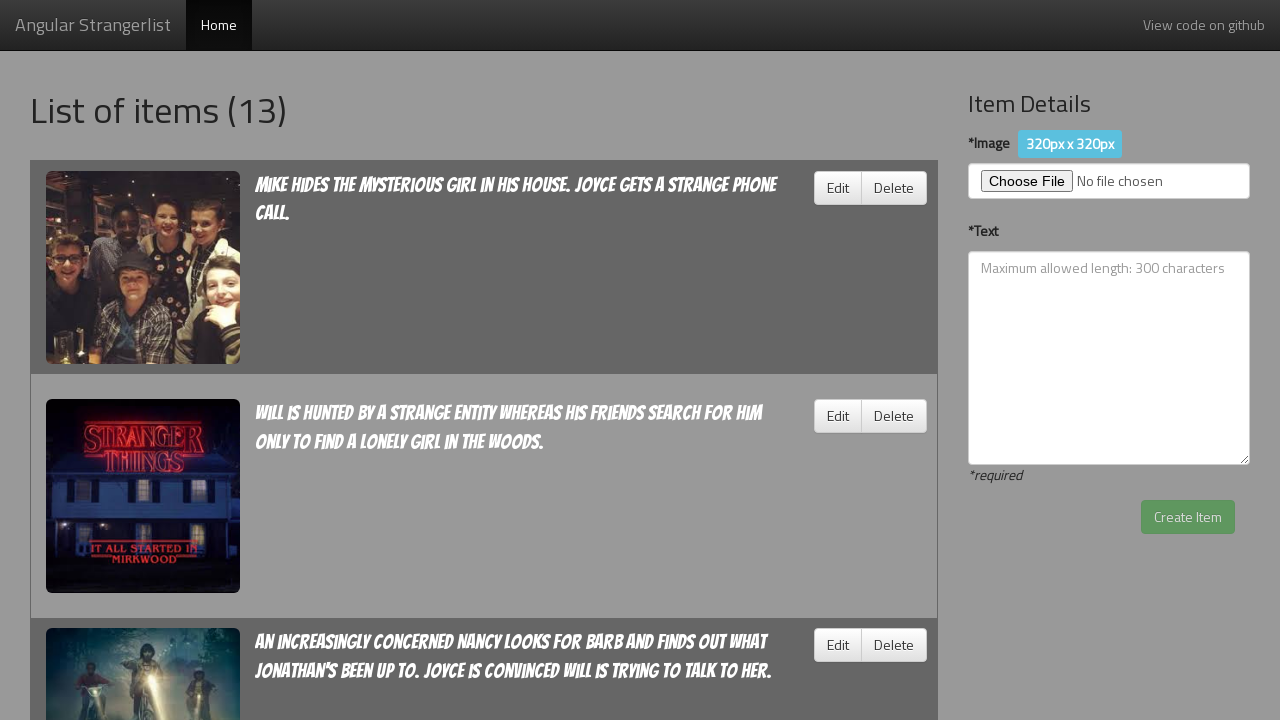

Verified that first and second items were successfully swapped
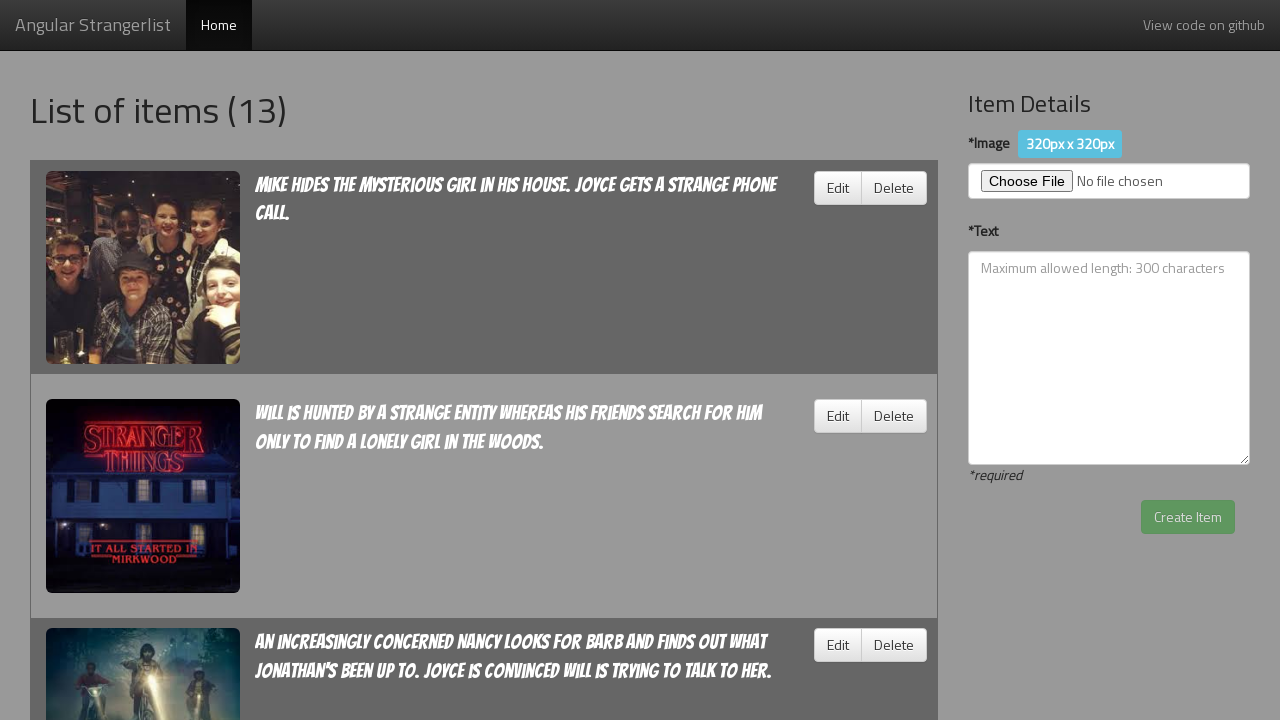

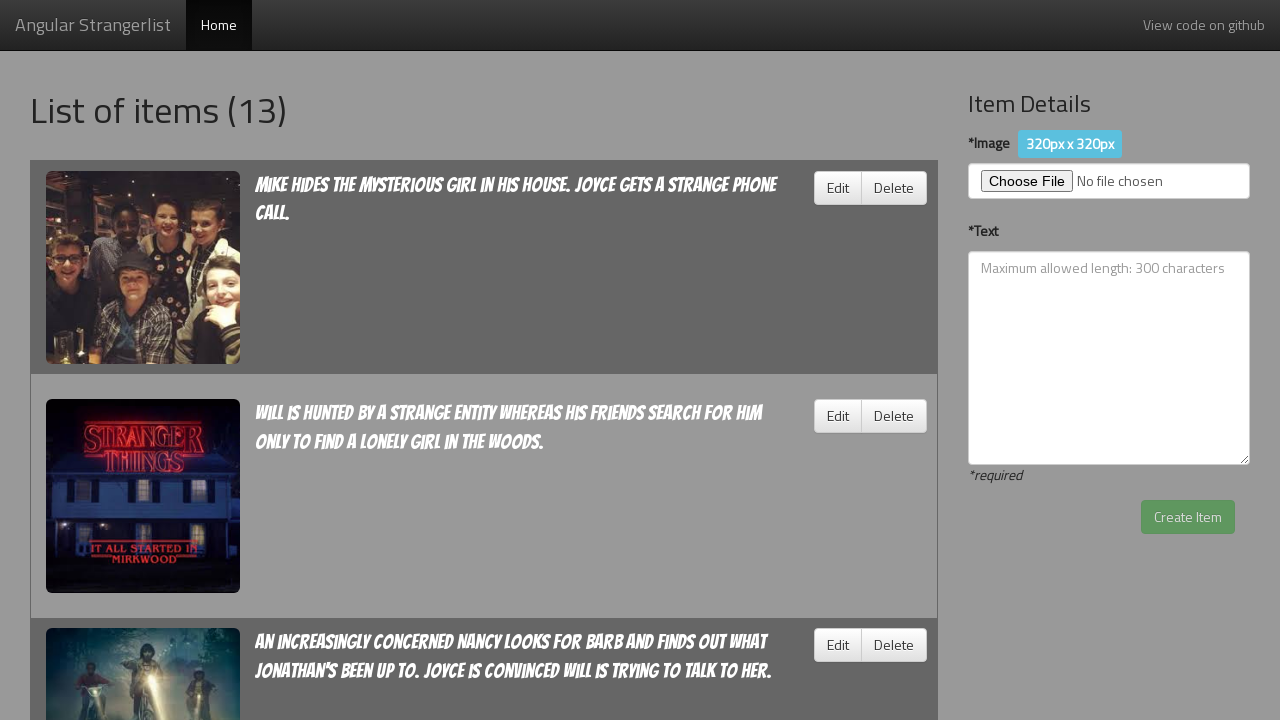